Tests joining a webcam session by entering a participant name in a dialog box and clicking OK, then navigating through media permission dialogs using keyboard interactions.

Starting URL: https://live.monetanalytics.com/stu_proc/student.html#

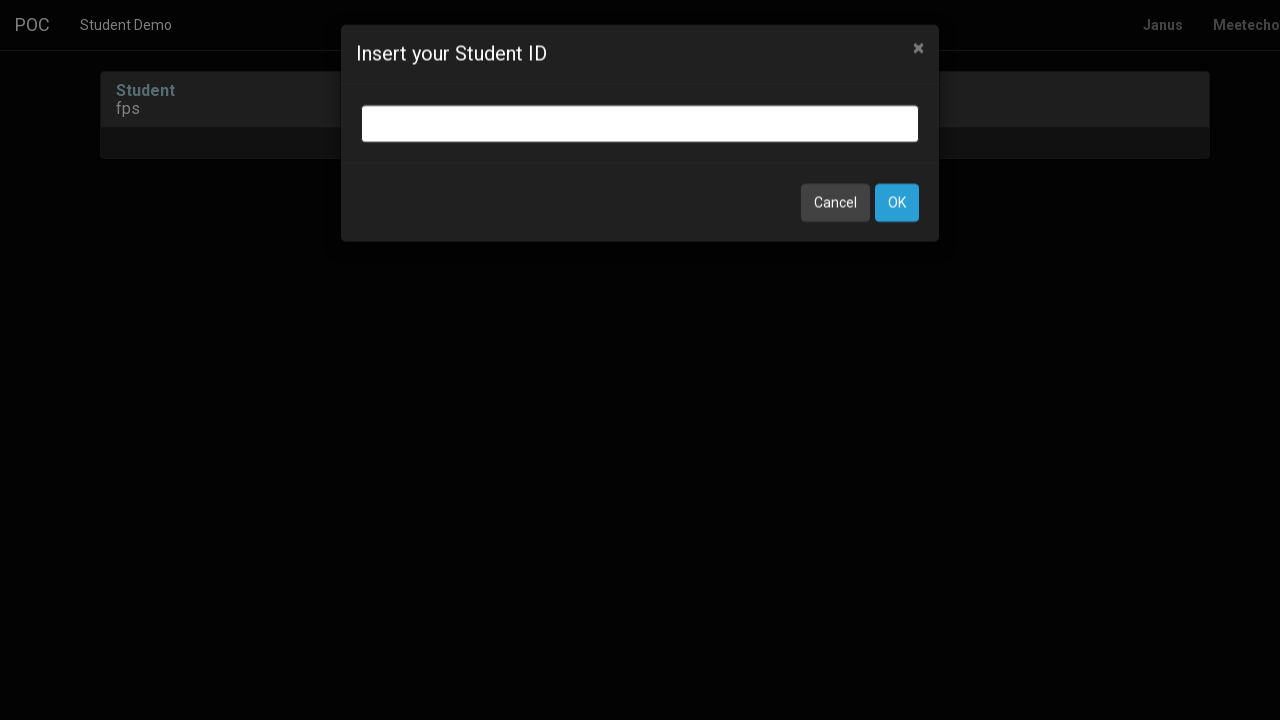

Participant name input dialog appeared
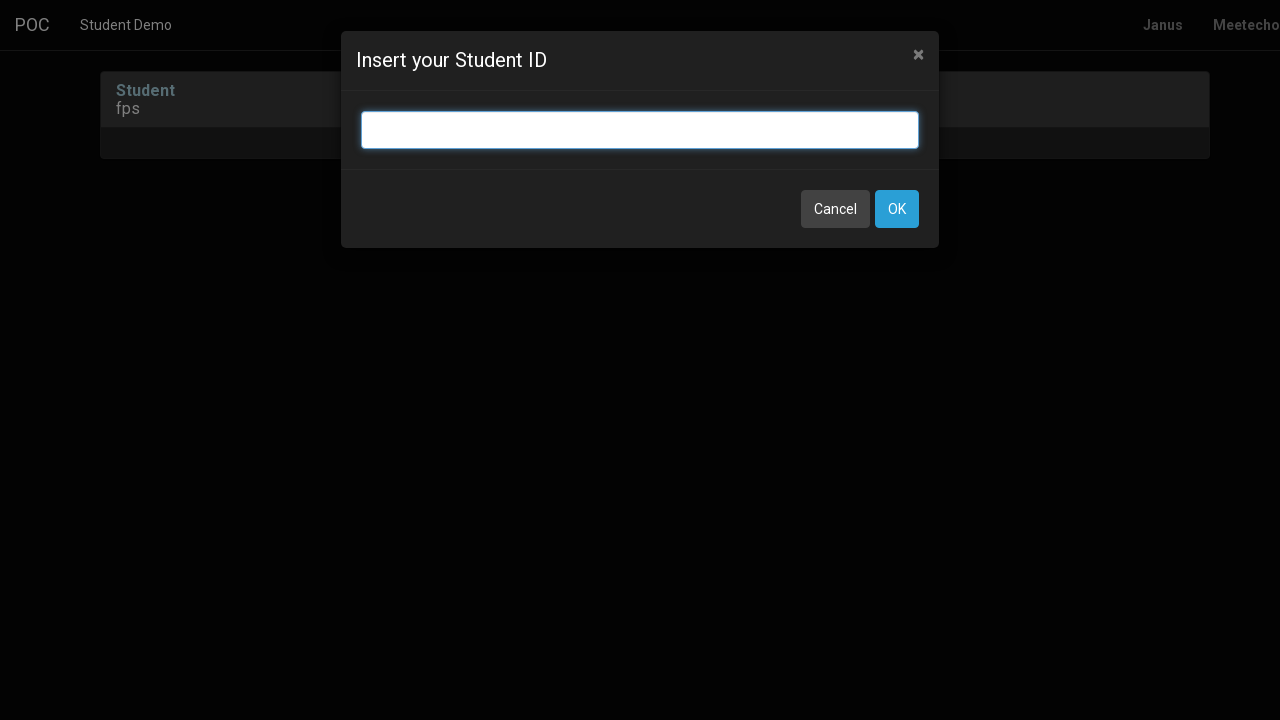

Entered participant name 'Webcam3' in dialog on input.bootbox-input.bootbox-input-text.form-control
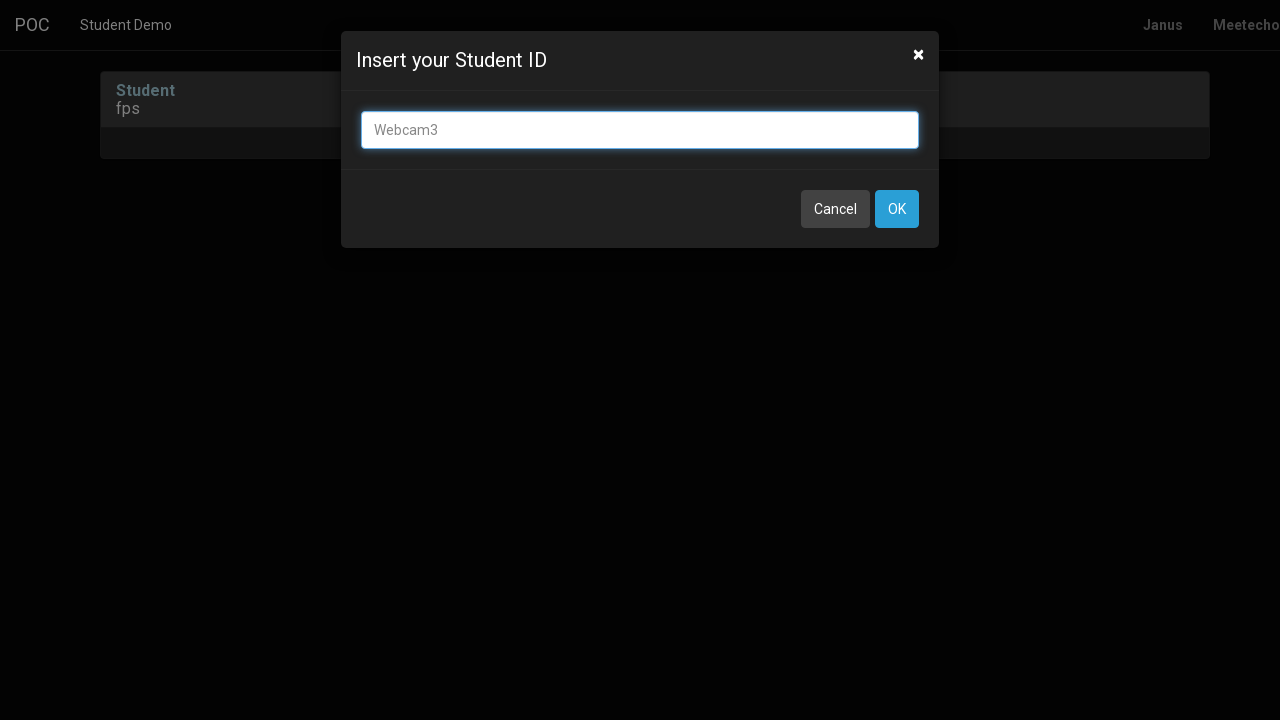

Clicked OK button to confirm participant name at (897, 209) on xpath=//button[contains(text(),'OK')]
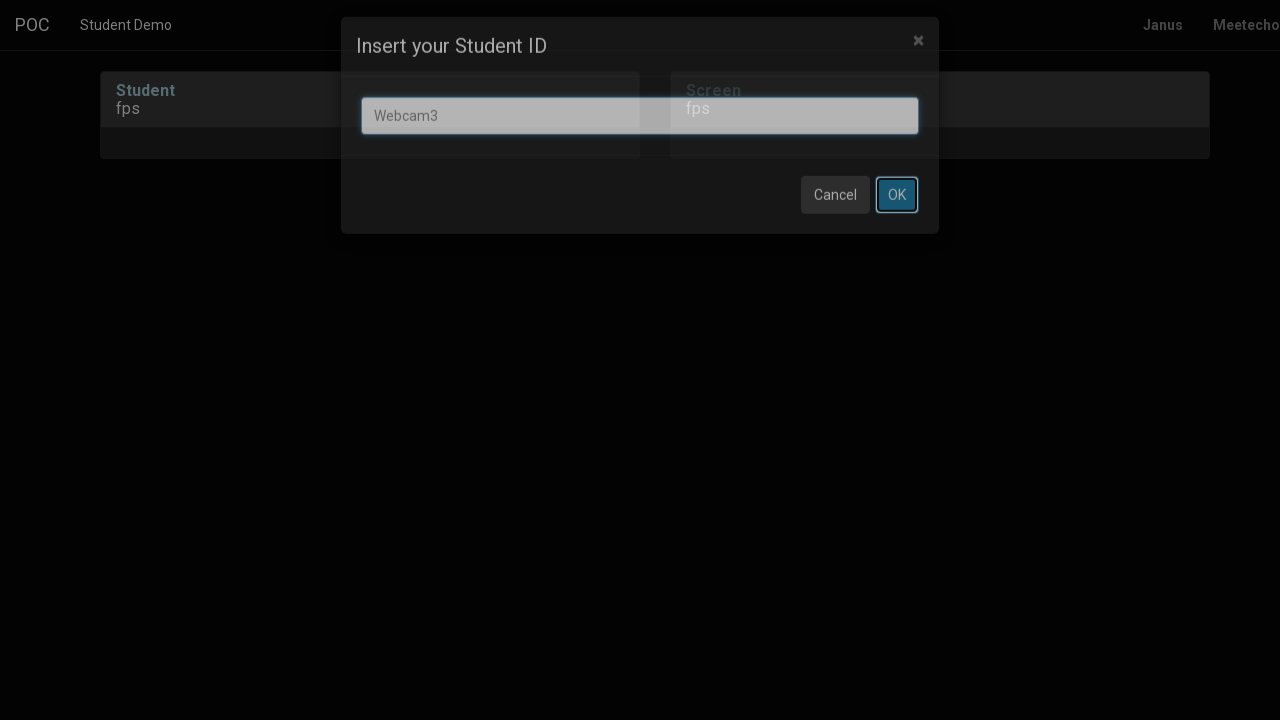

Waited 8 seconds for page to load
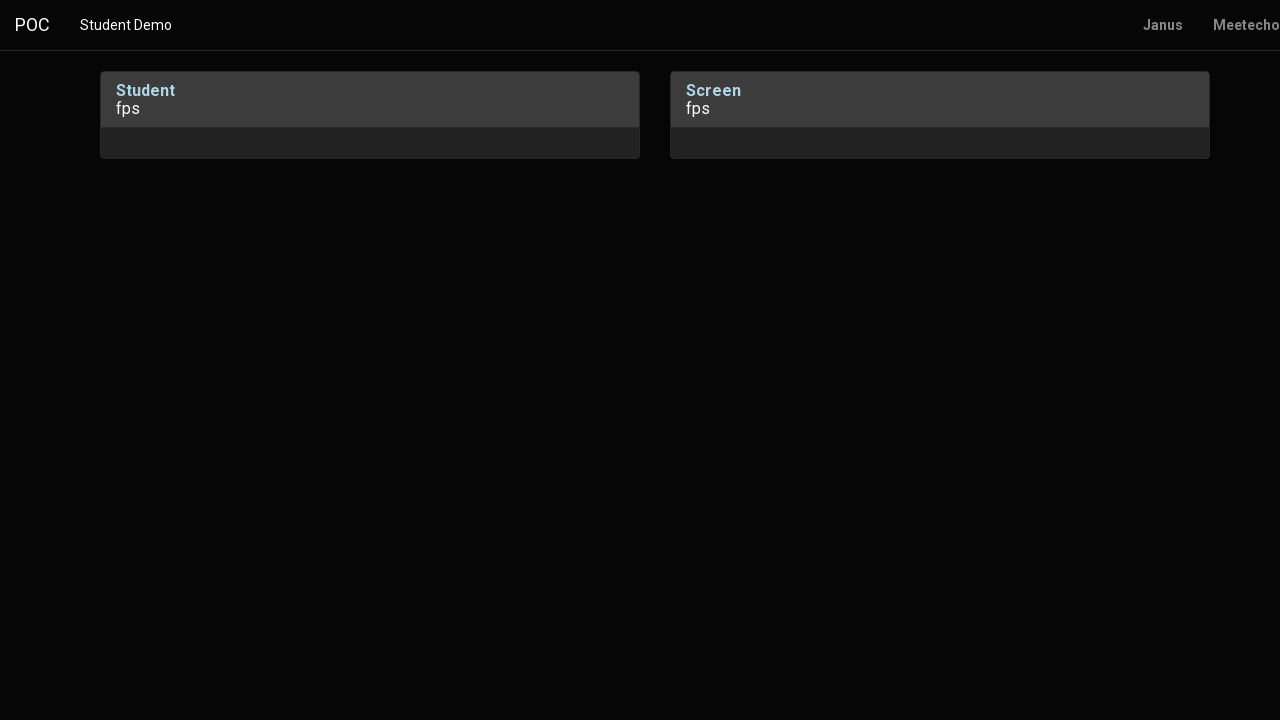

Pressed Tab to navigate through dialog
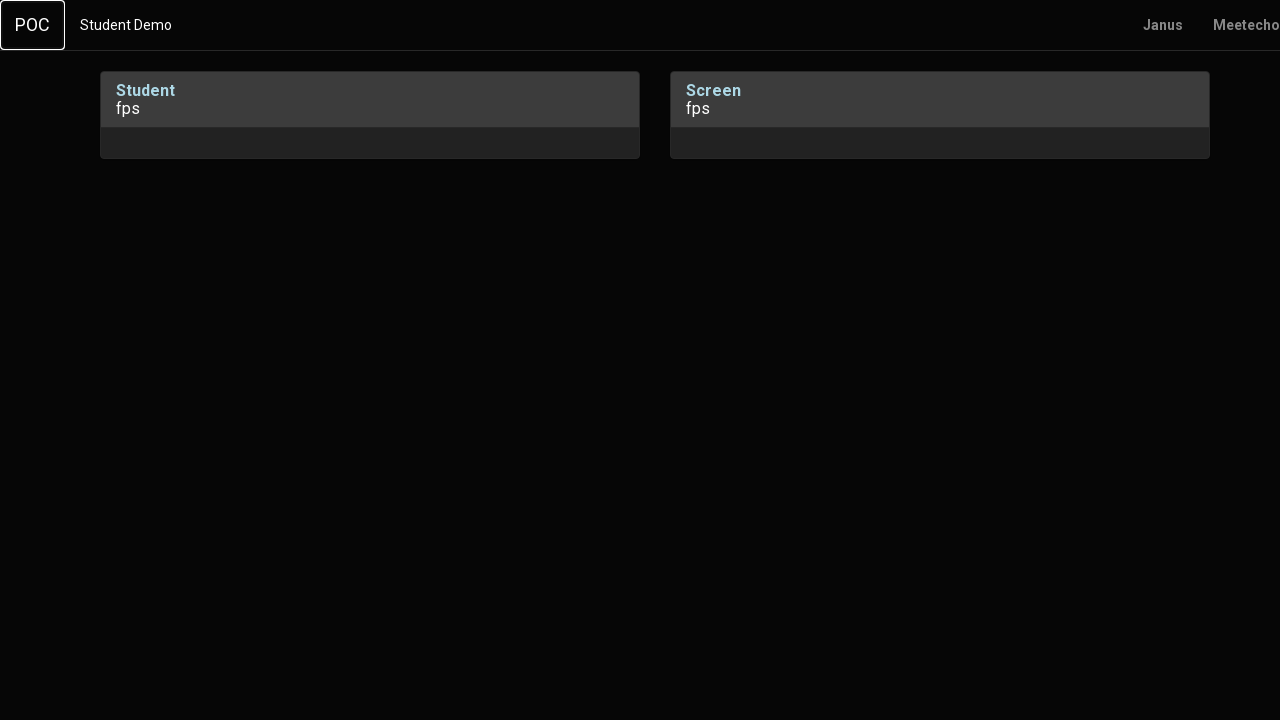

Waited 1 second after Tab press
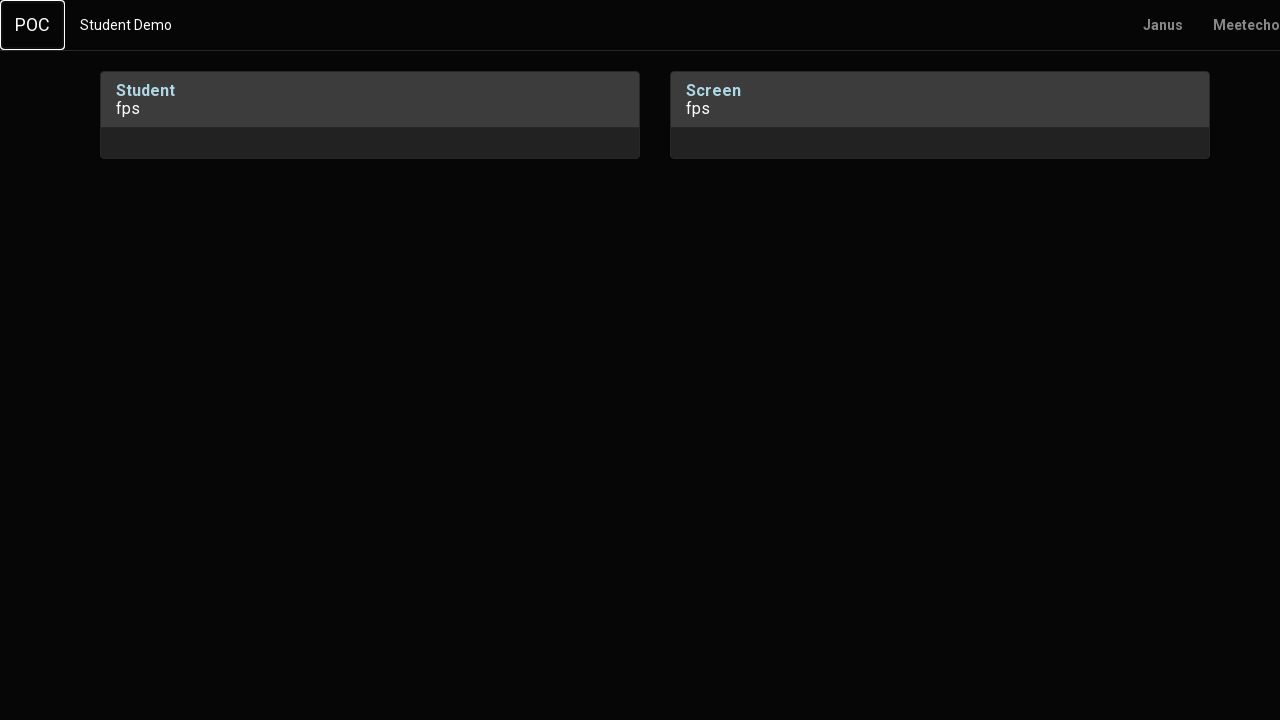

Pressed Enter to confirm selection
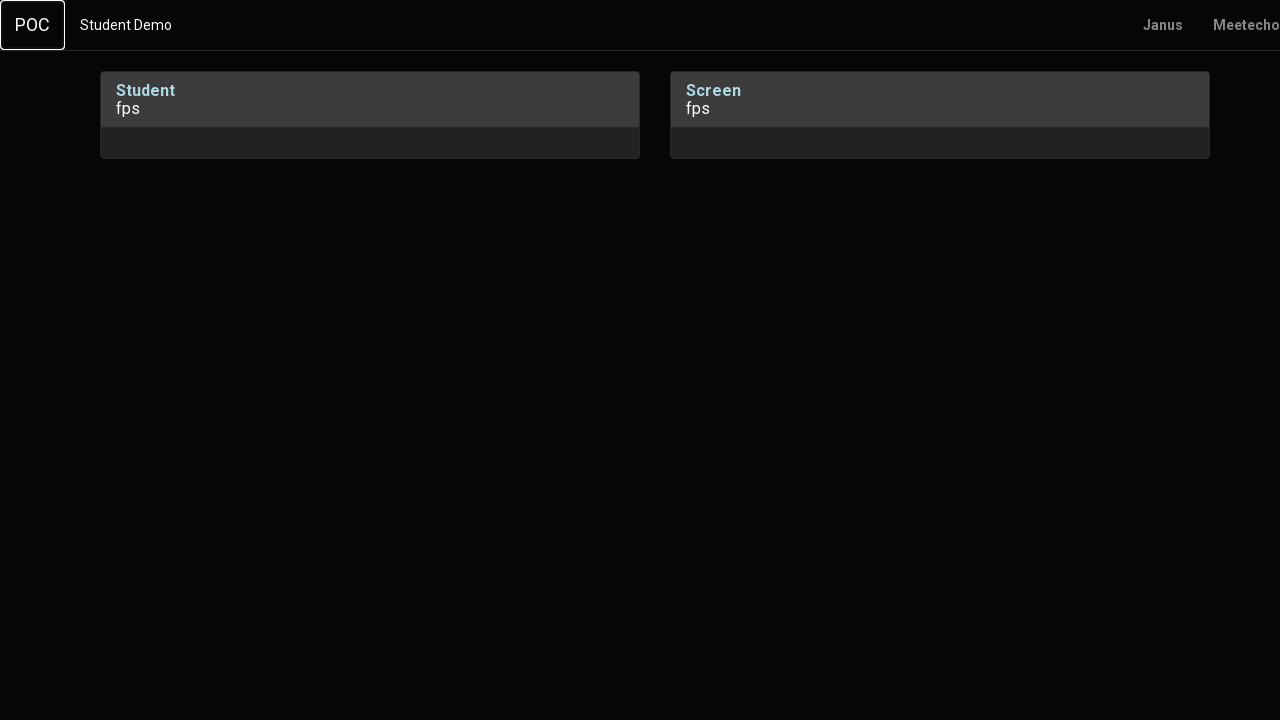

Waited 2 seconds after Enter press
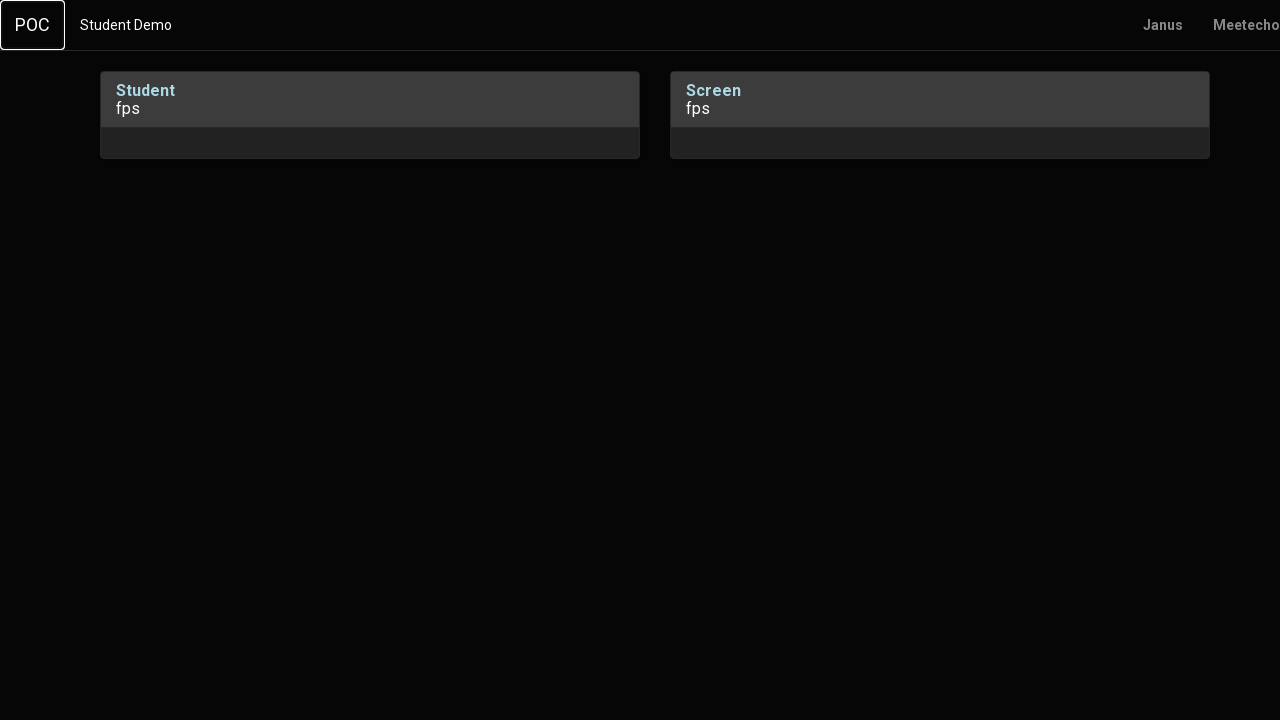

Pressed Tab first time to navigate through permissions dialog
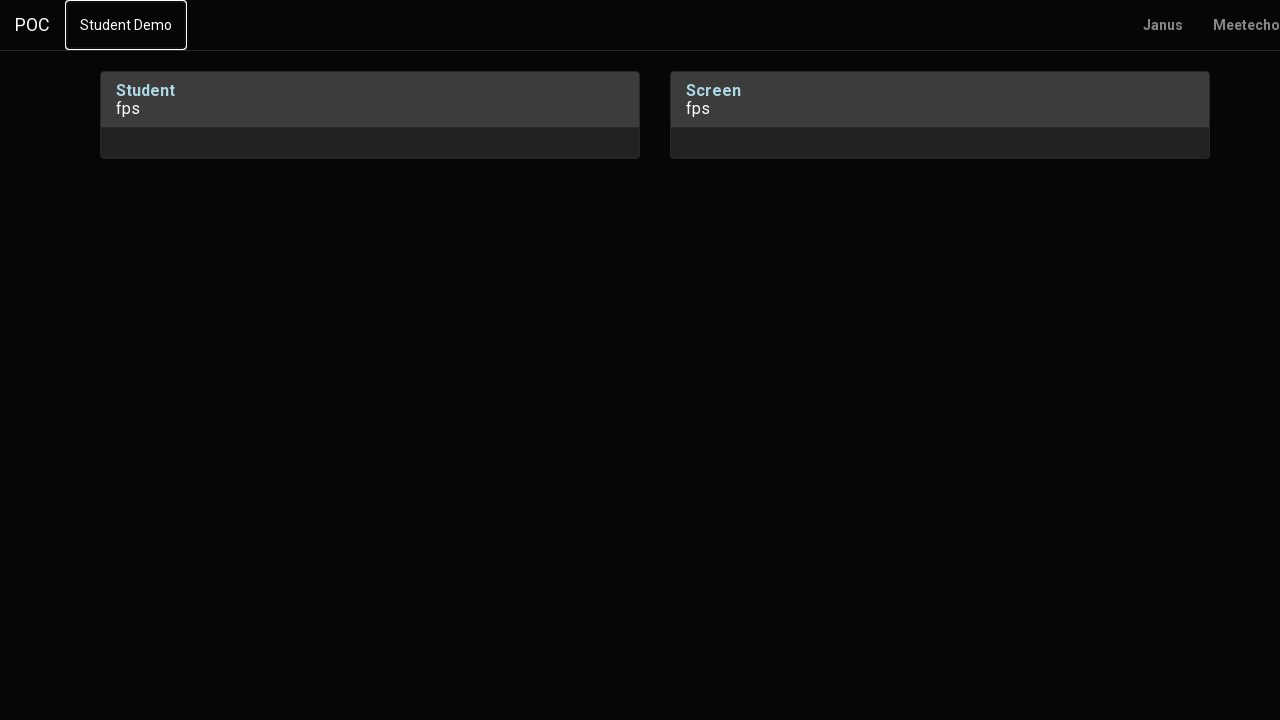

Waited 1 second after first Tab press
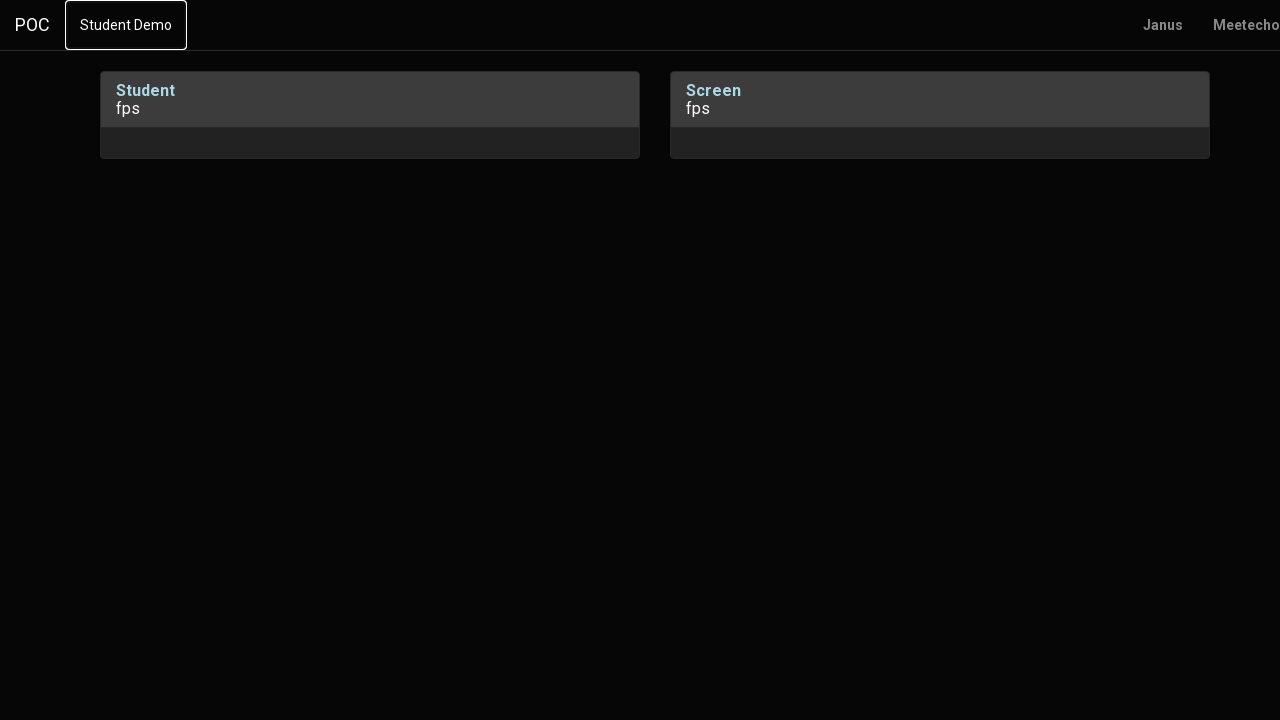

Pressed Tab second time to navigate through permissions dialog
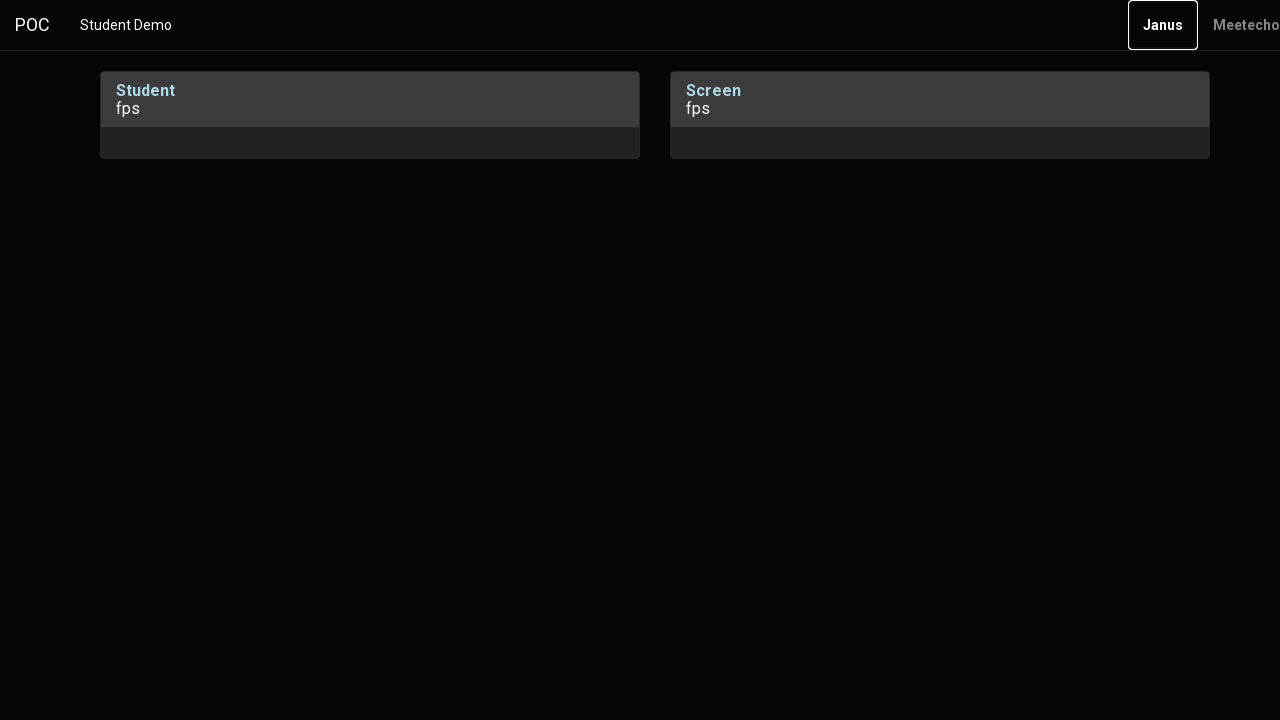

Waited 2 seconds after second Tab press
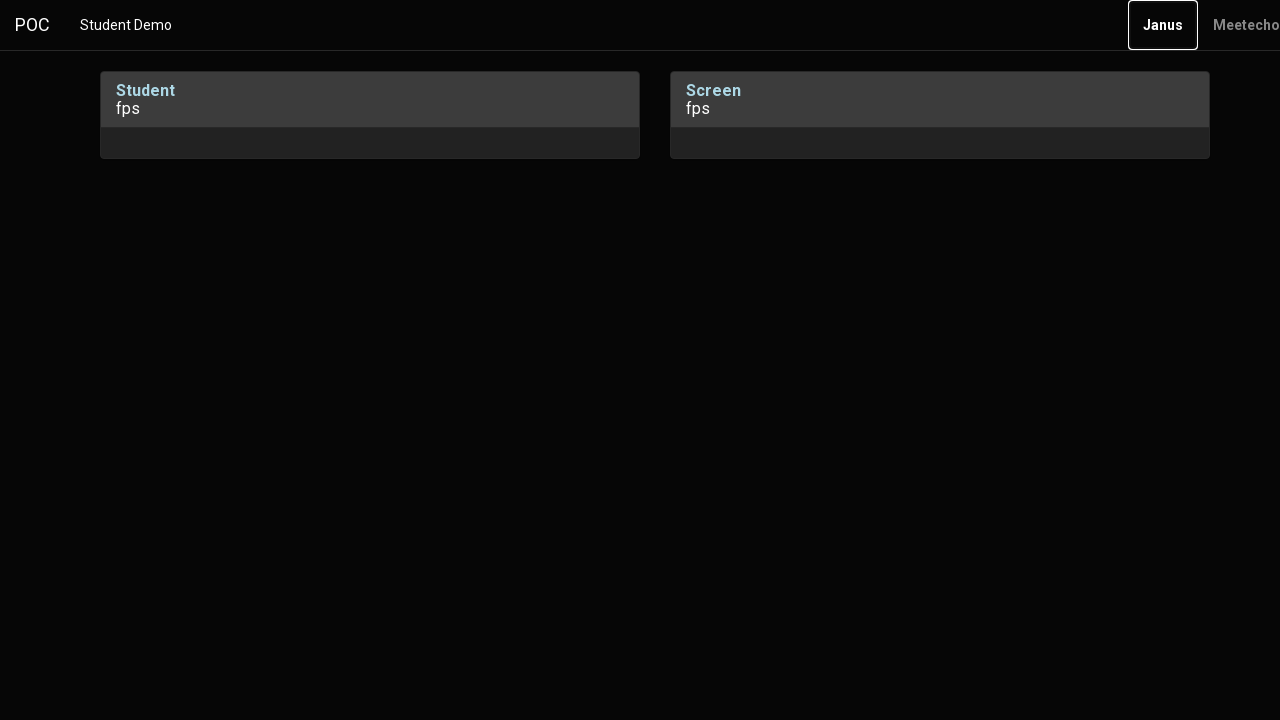

Pressed Enter to confirm media permissions
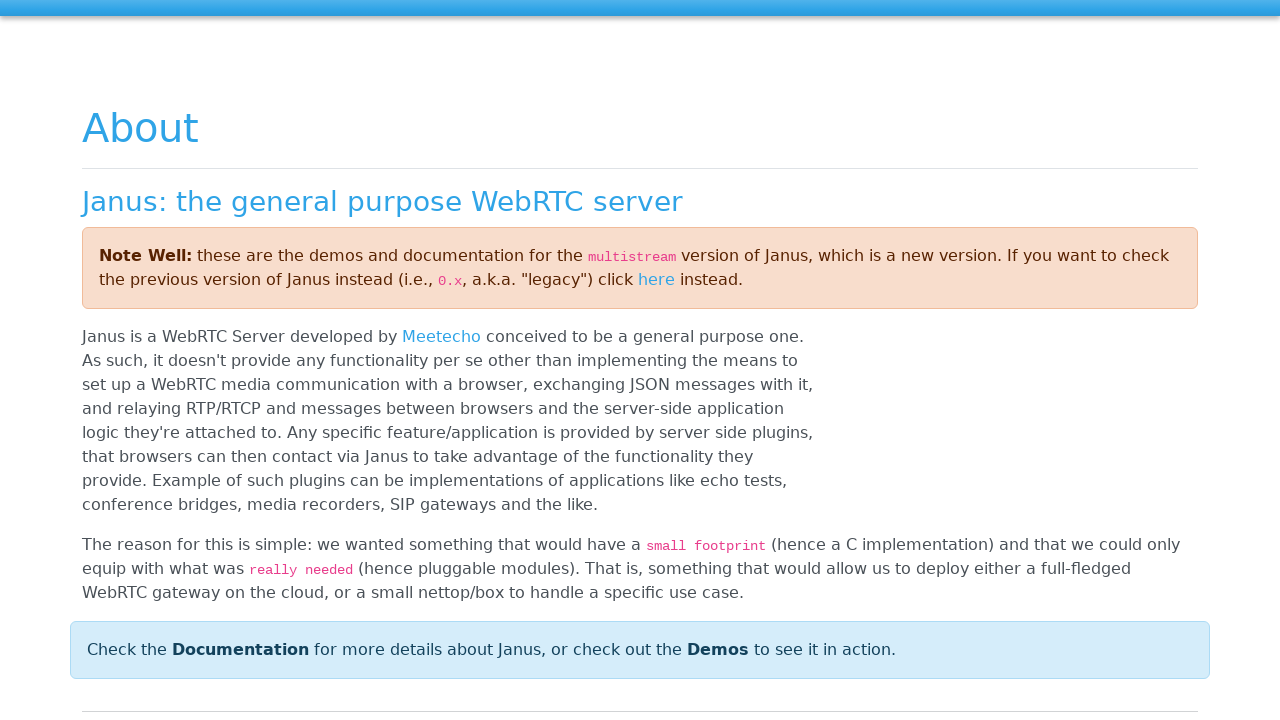

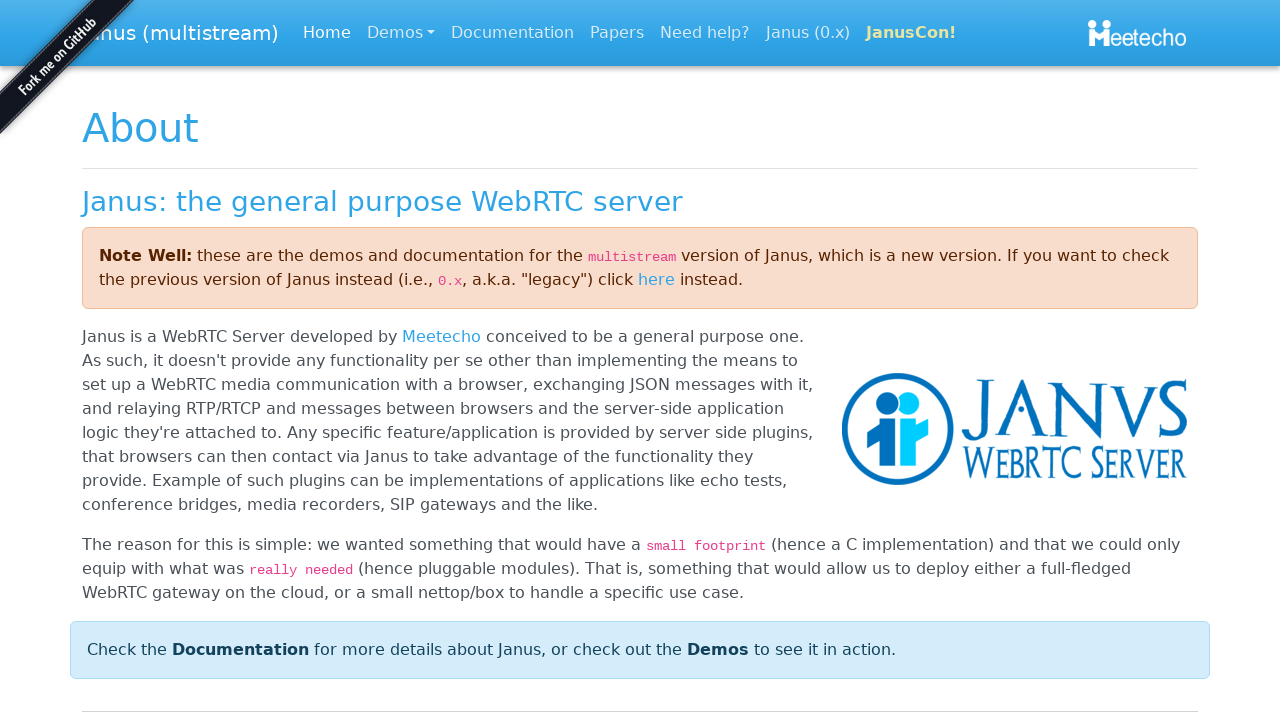